Tests drag and drop functionality within an iframe by dragging an element from source to target location

Starting URL: https://jqueryui.com/droppable/

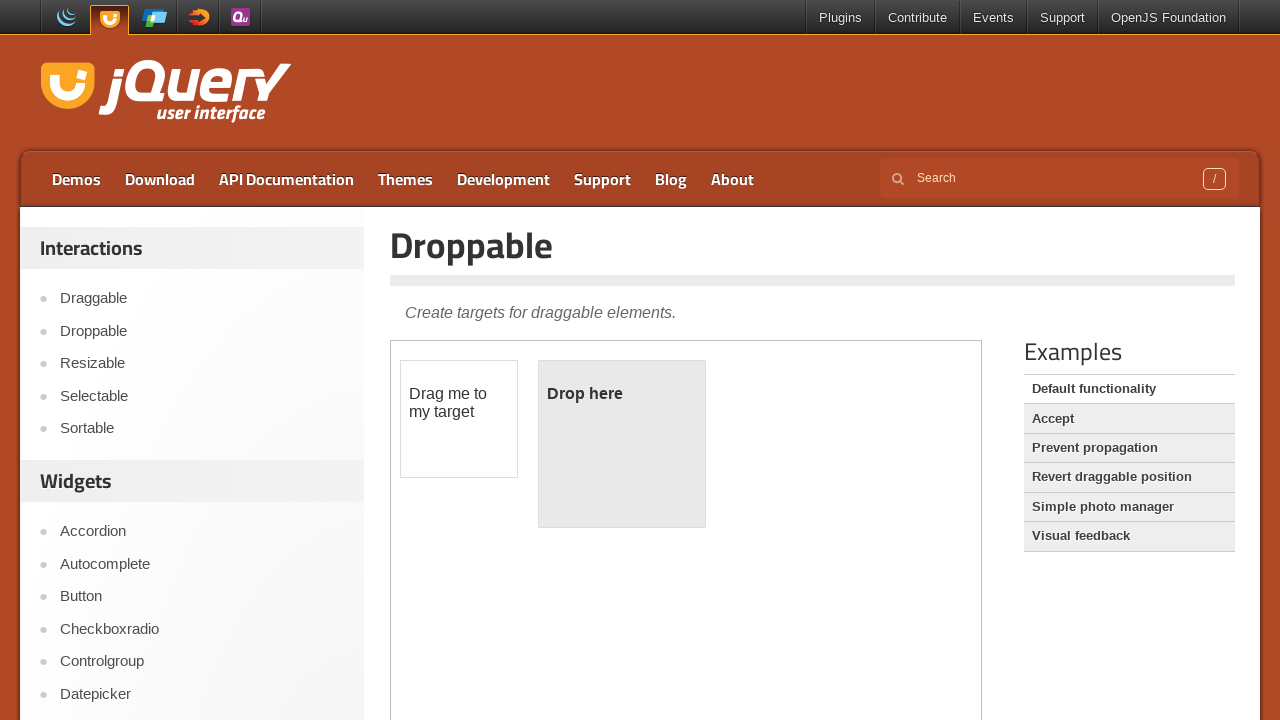

Located iframe with demo-frame class containing drag and drop demo
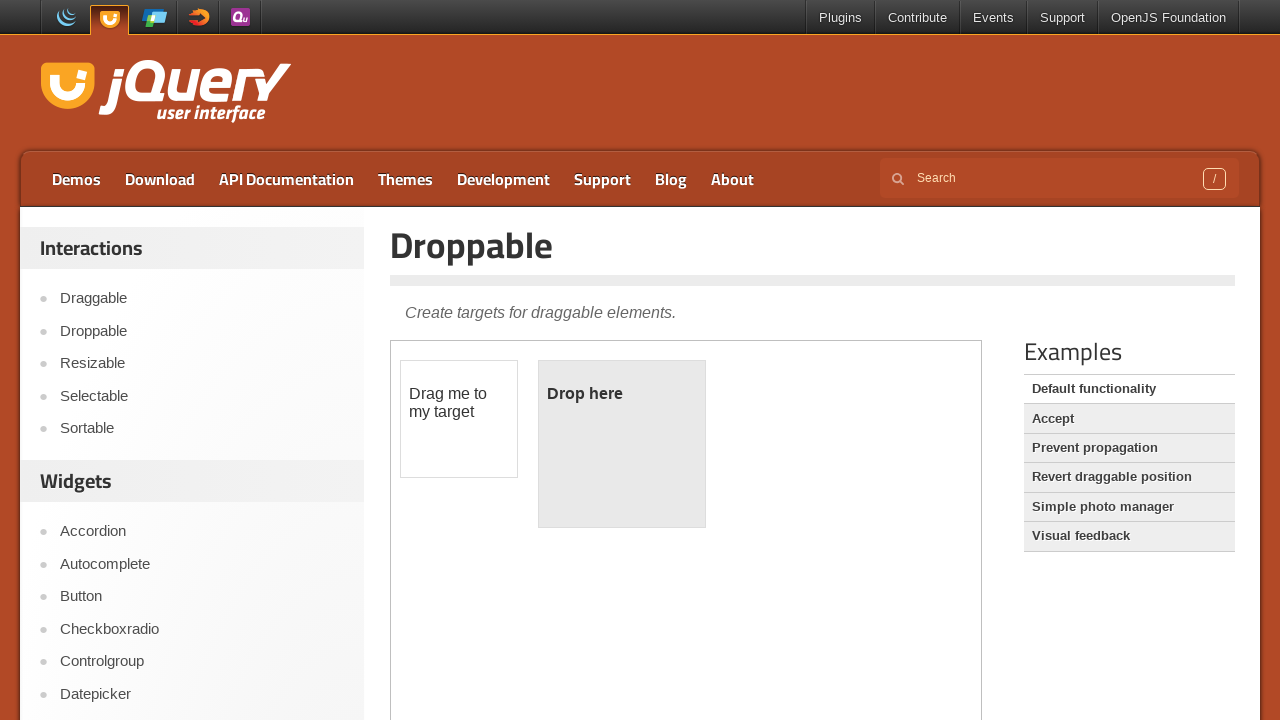

Located draggable element with id 'draggable' within iframe
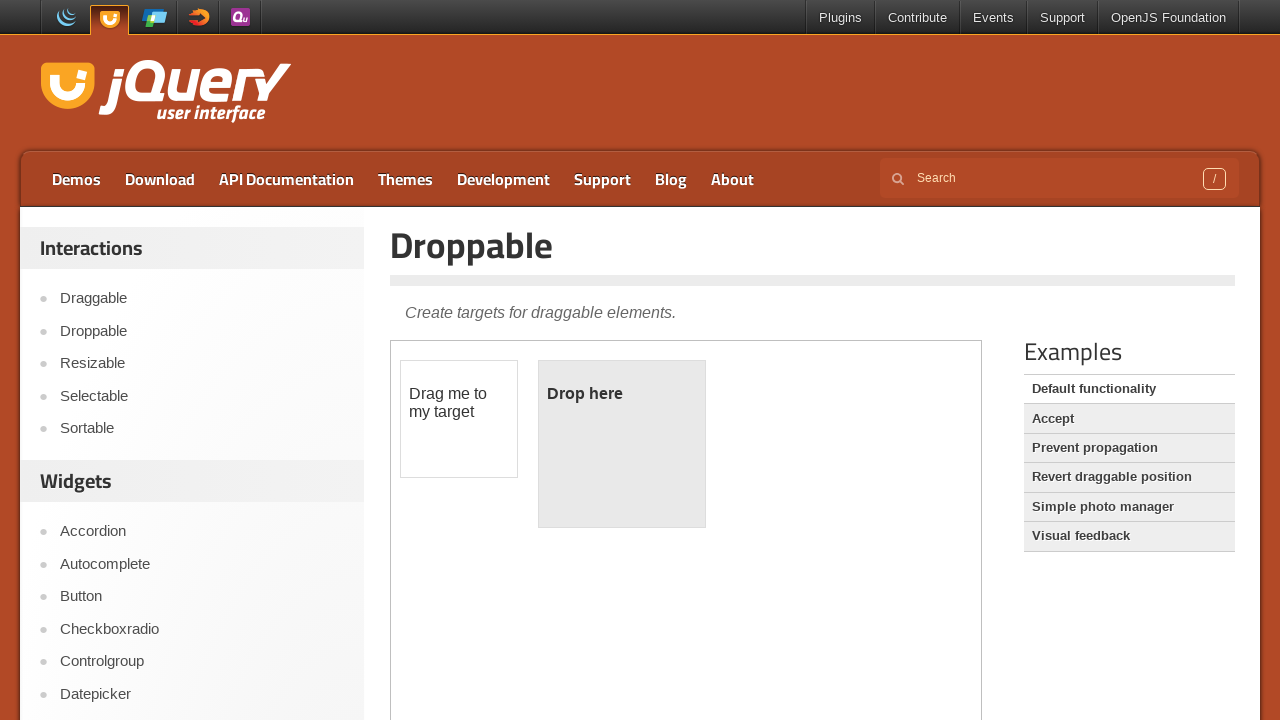

Located droppable element with id 'droppable' within iframe
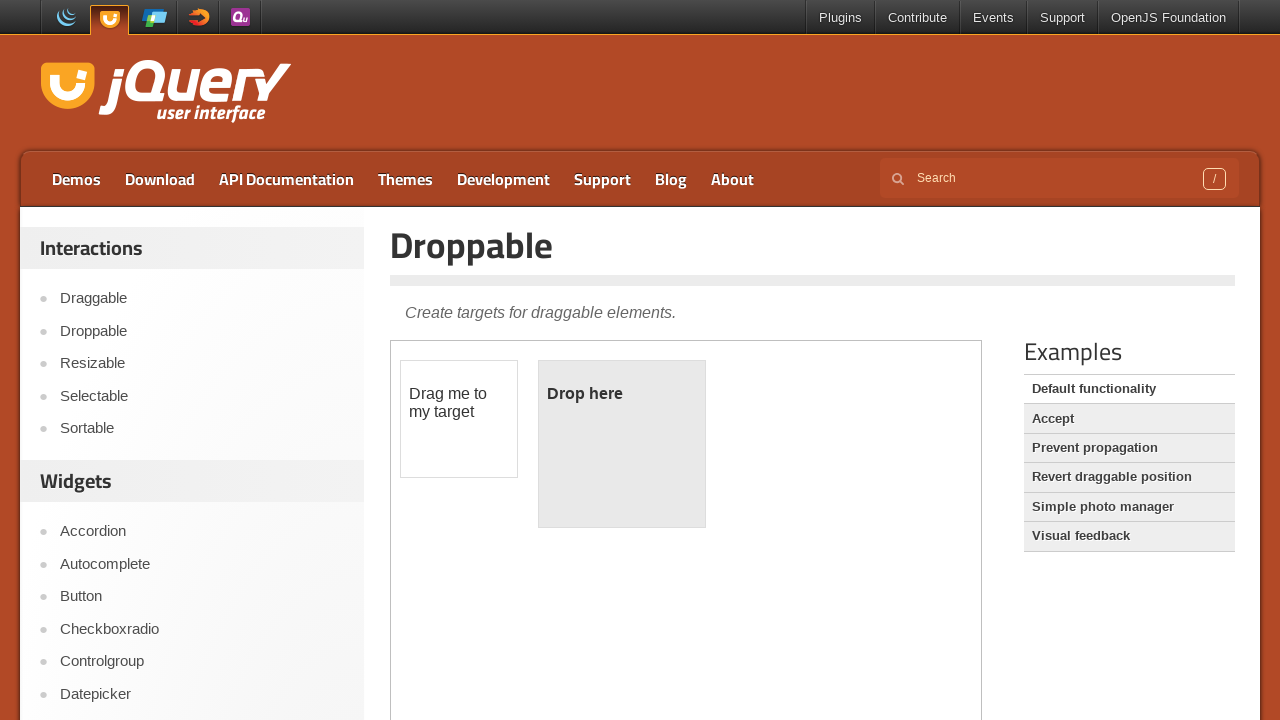

Dragged draggable element to droppable target location at (622, 444)
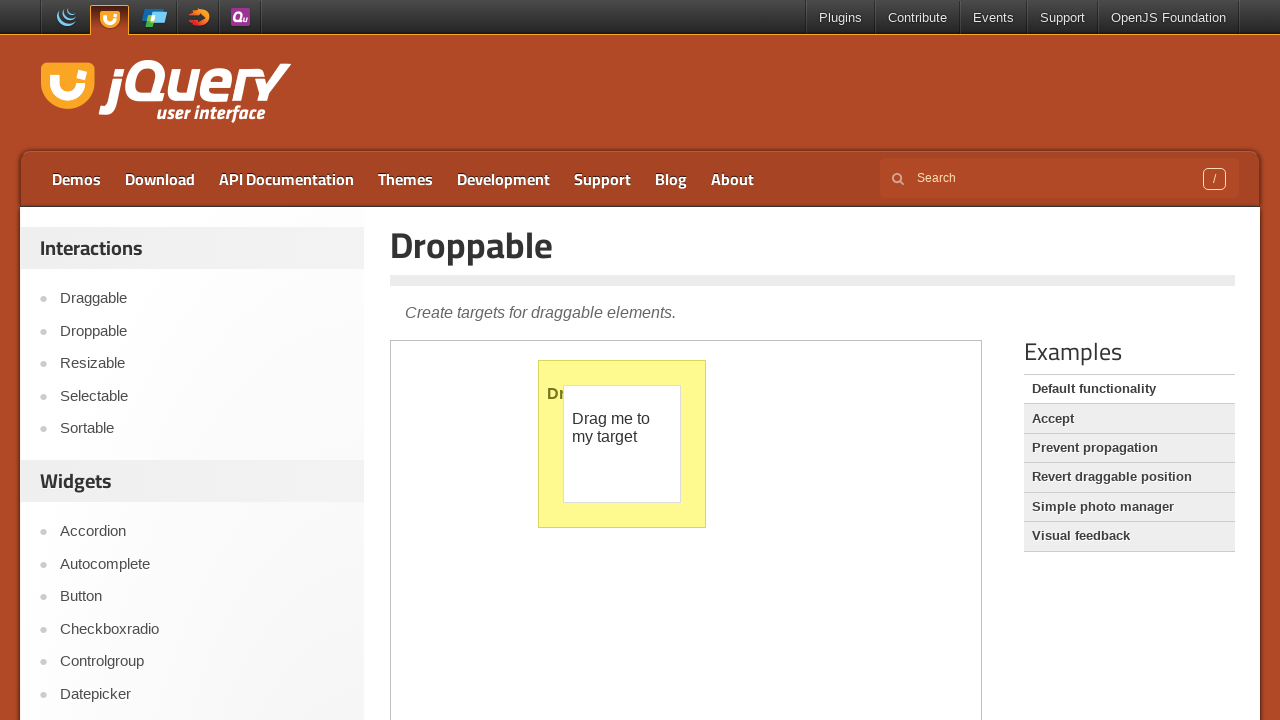

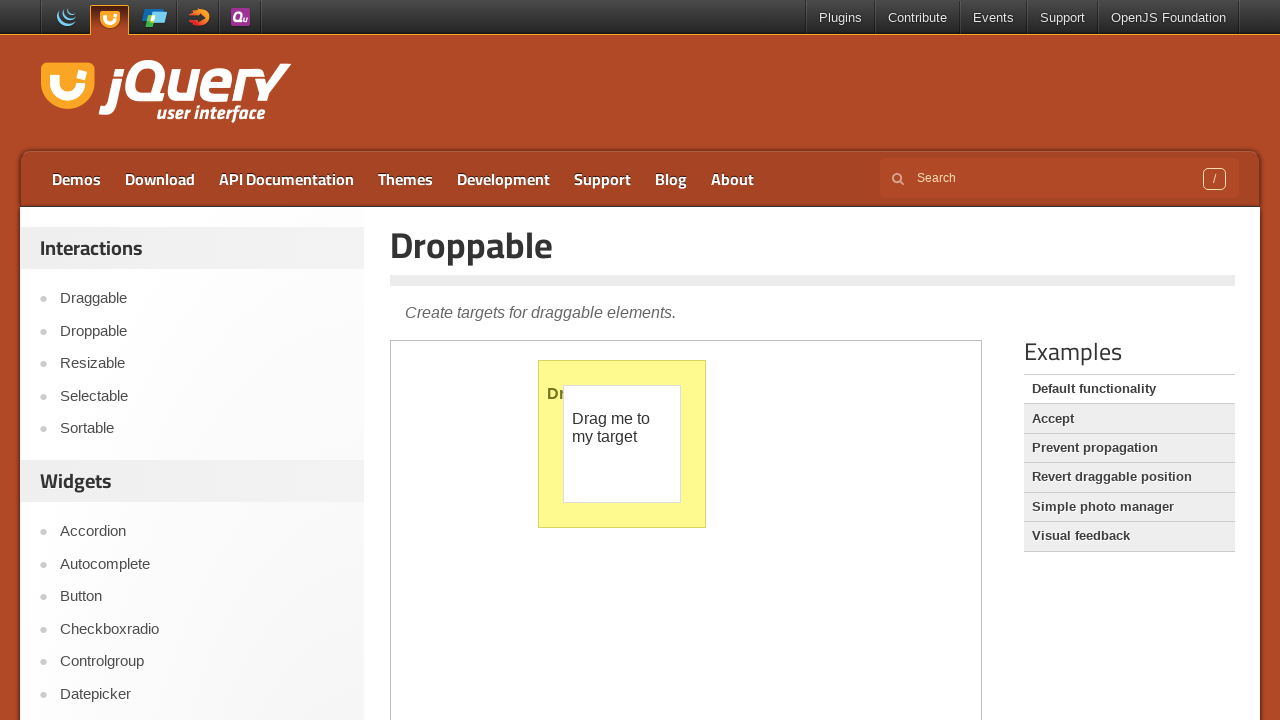